Tests clicking edit link in table1's second row using XPath selector

Starting URL: https://the-internet.herokuapp.com/tables

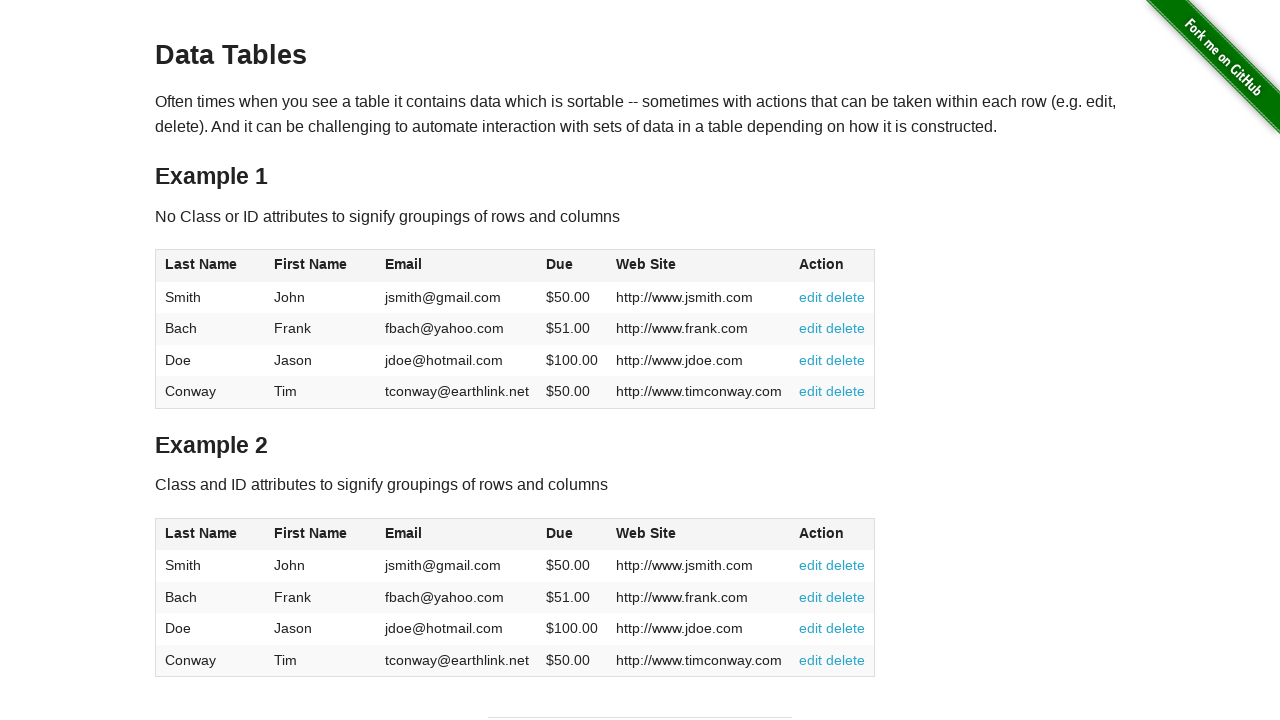

Clicked edit link in table1's second row using XPath selector at (811, 328) on xpath=//table[@id = 'table1']//tr[2]//a[@href = '#edit']
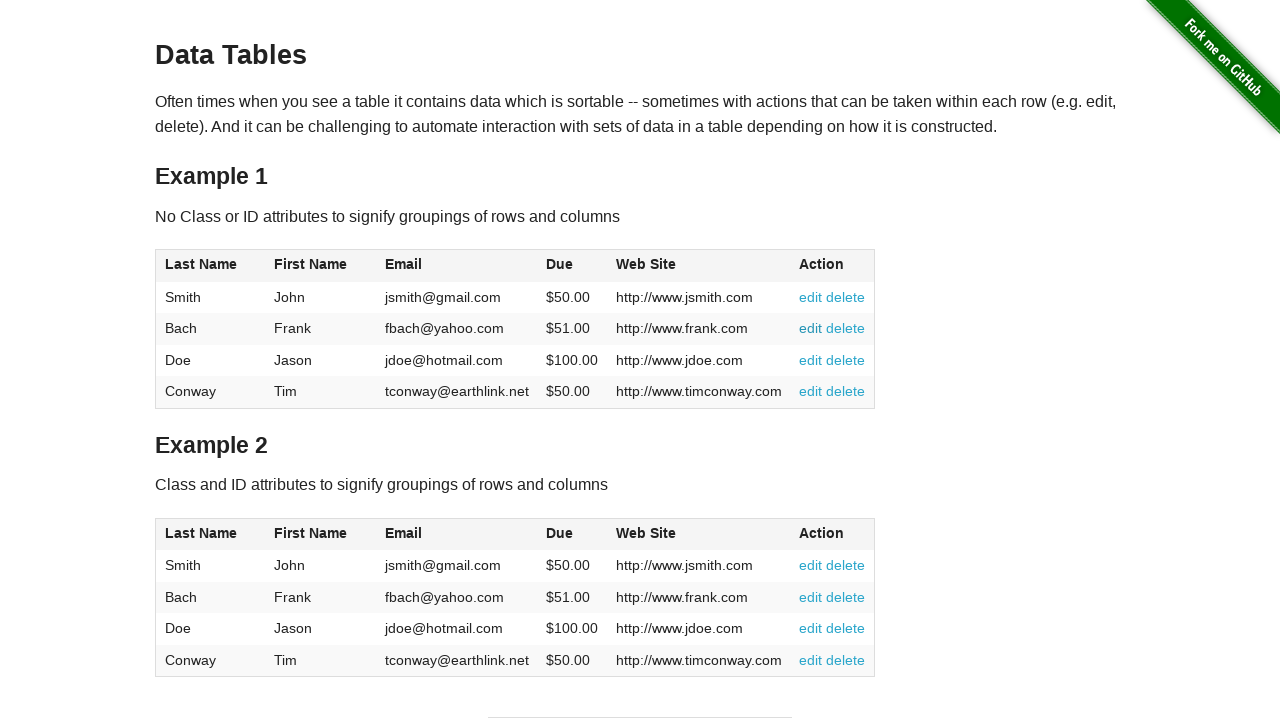

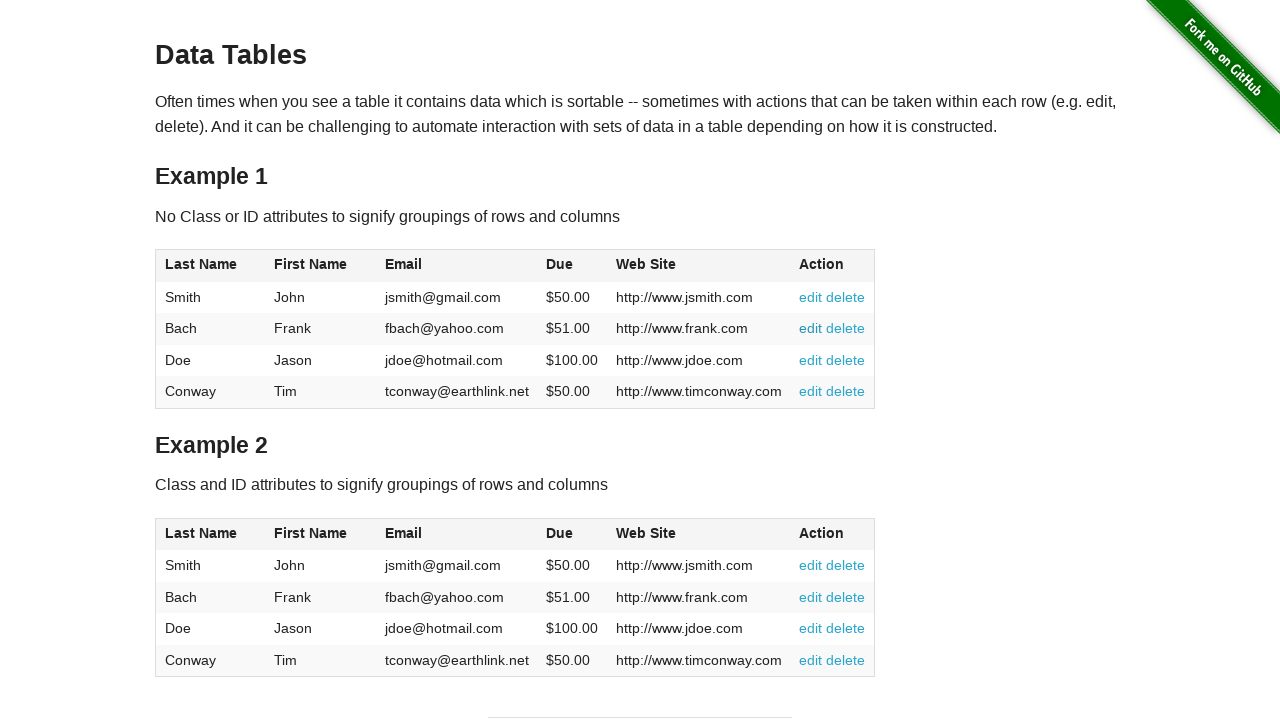